Tests a browser-agnostic approach to switching between multiple windows by tracking window handles before and after clicking a link that opens a new window, finding the new window handle, and verifying page titles in both windows.

Starting URL: https://the-internet.herokuapp.com/windows

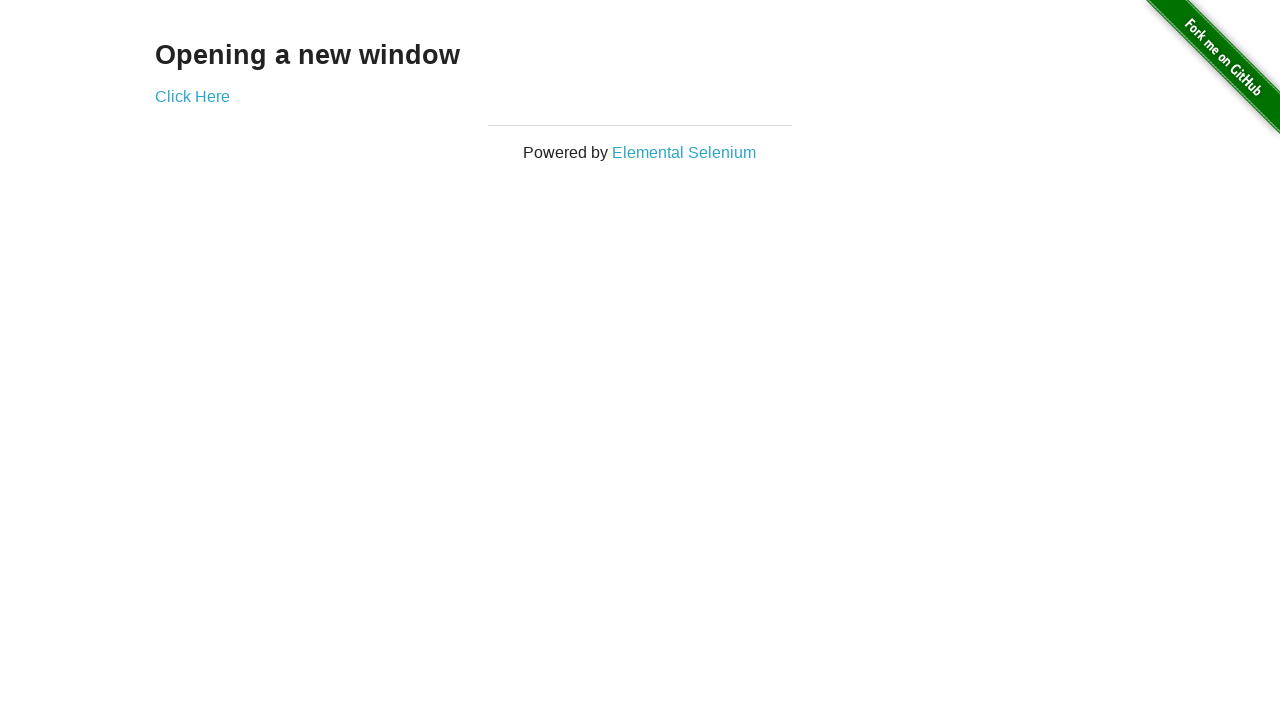

Clicked link to open new window and captured new page handle at (192, 96) on .example a
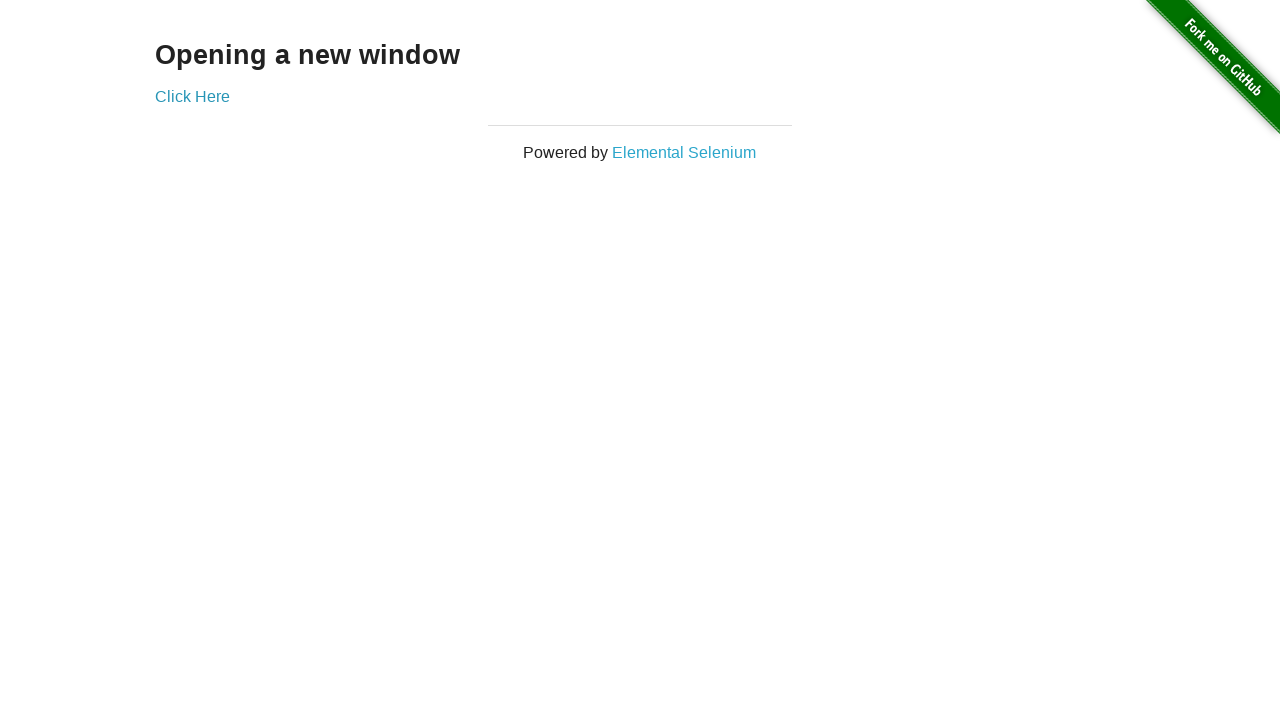

New page loaded completely
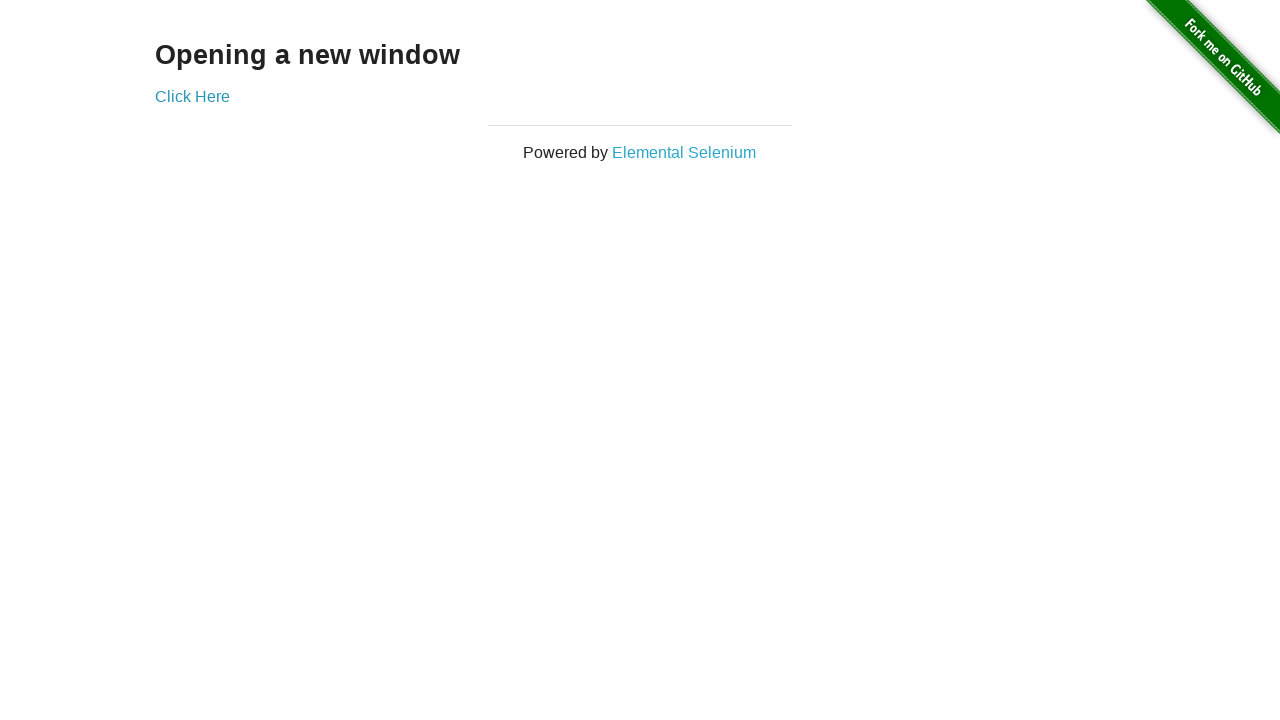

Verified original page title is 'The Internet'
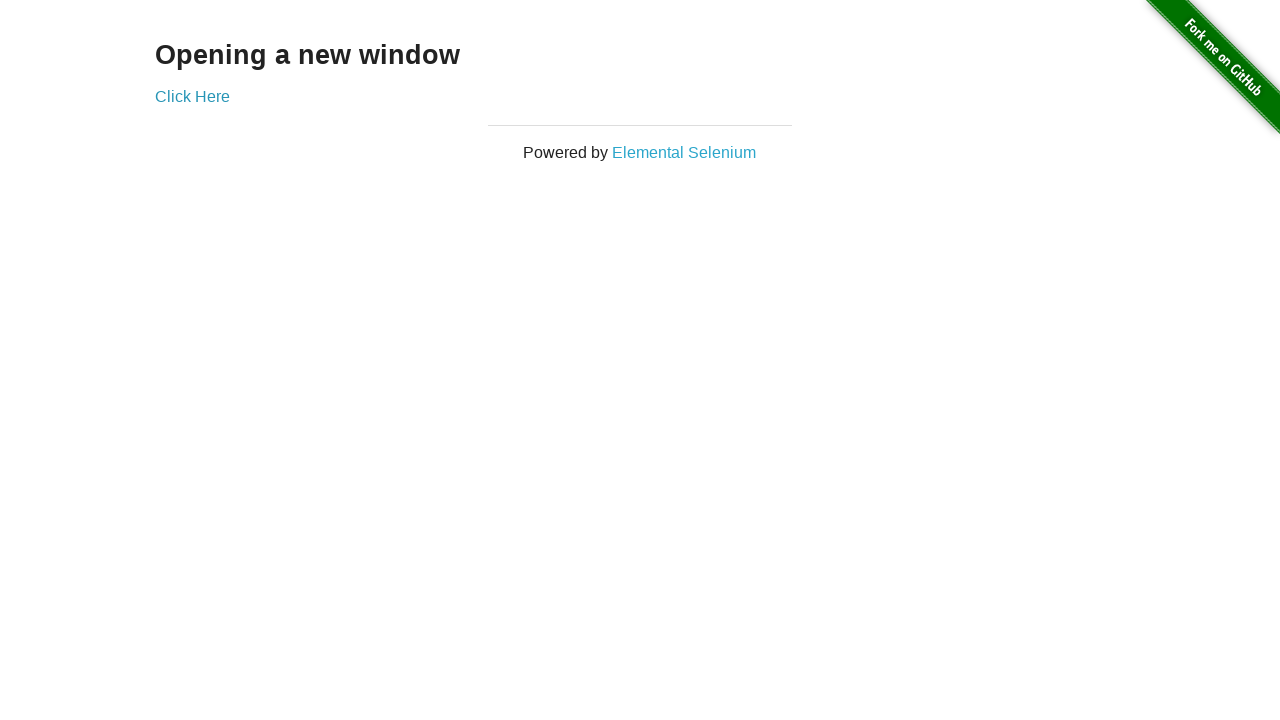

Verified new window title is 'New Window'
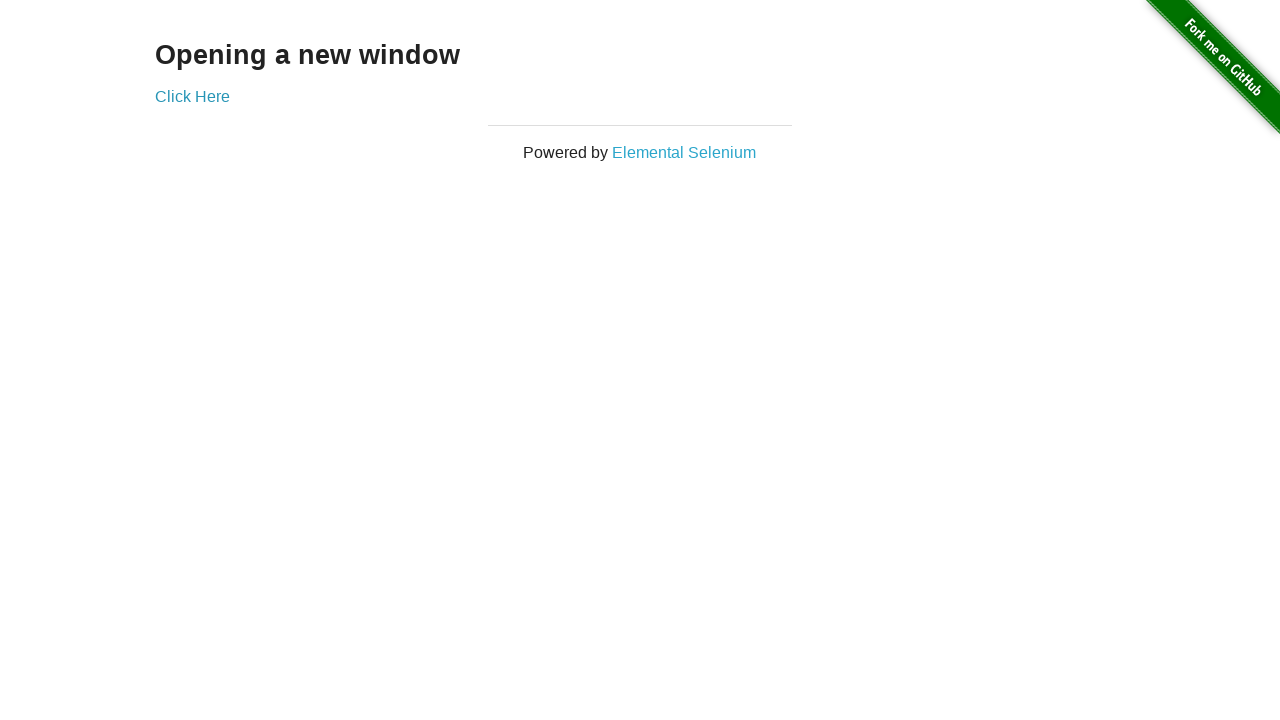

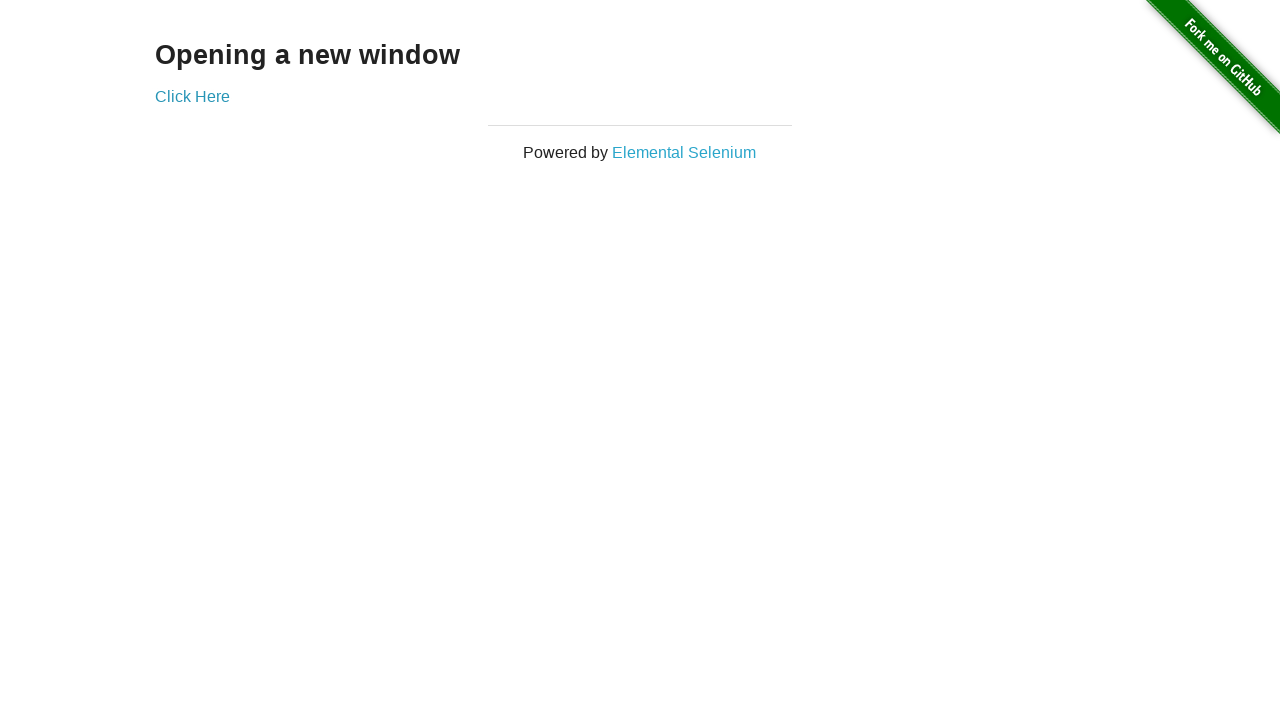